Navigates to a random LightShot (prnt.sc) screenshot URL using a randomly generated 6-character alphanumeric string

Starting URL: https://prnt.sc/abc123

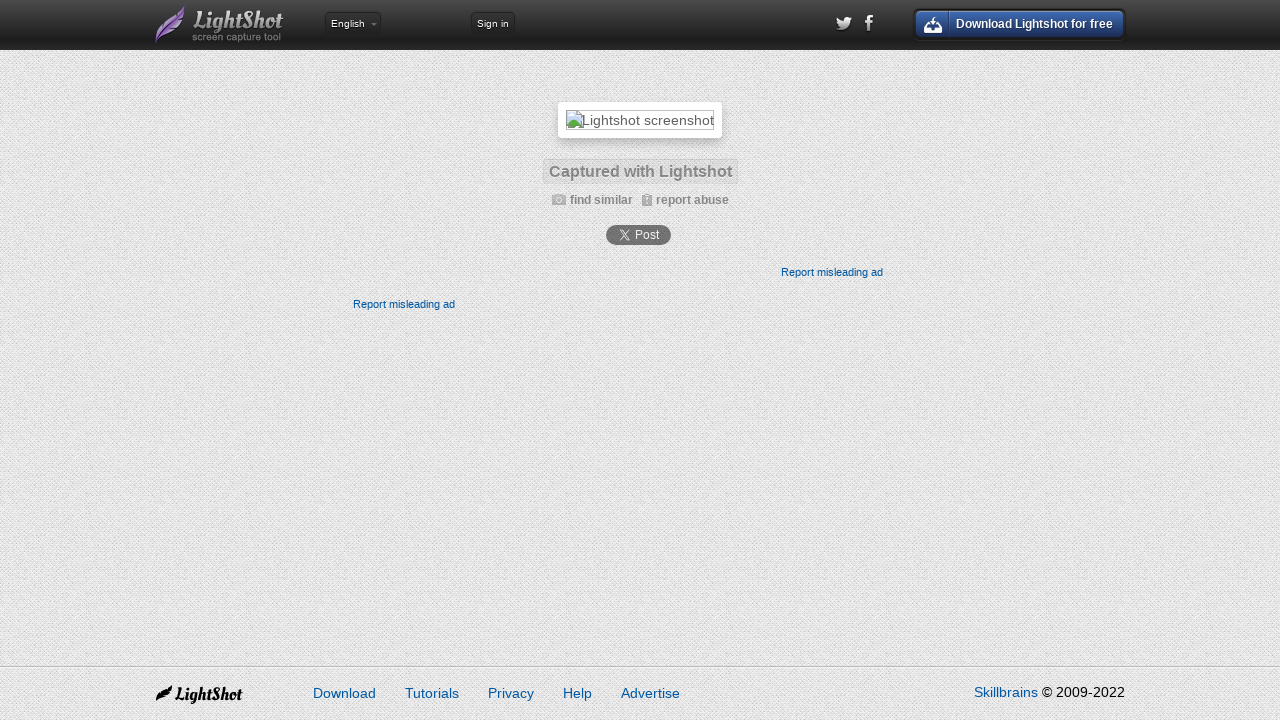

Navigated to random LightShot URL: https://prnt.sc/oilus2
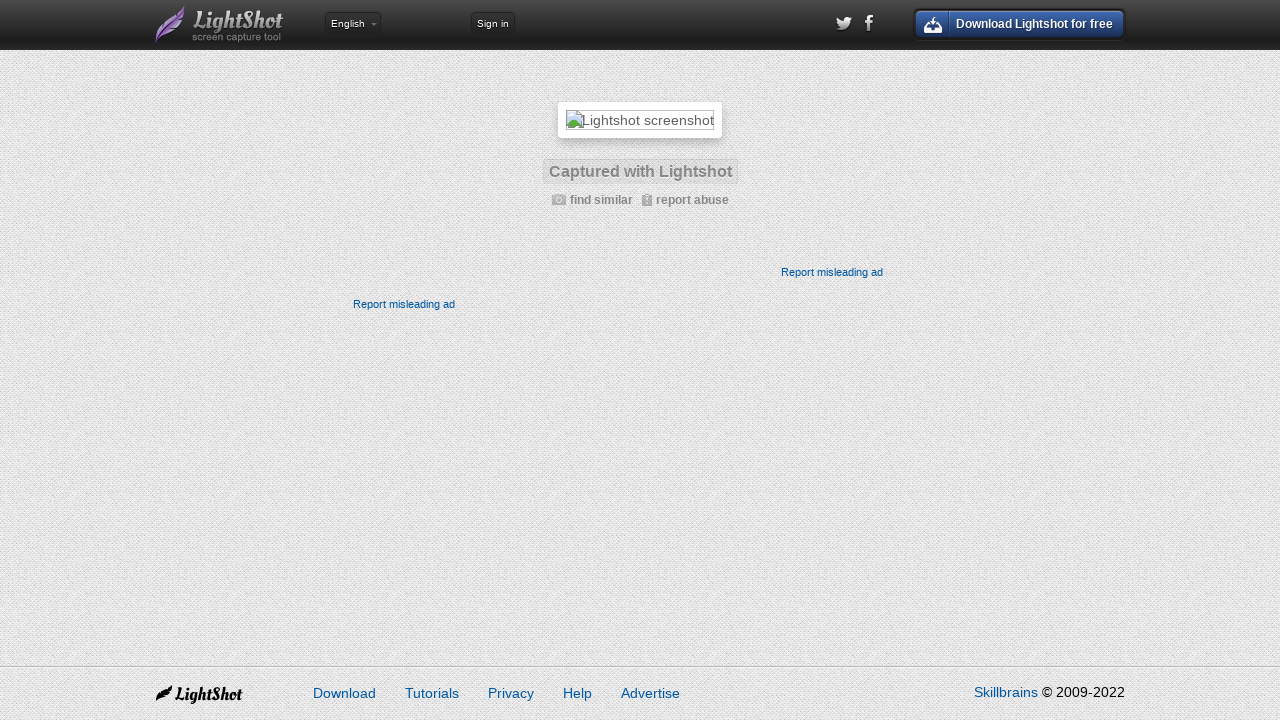

Waited for page to reach domcontentloaded state
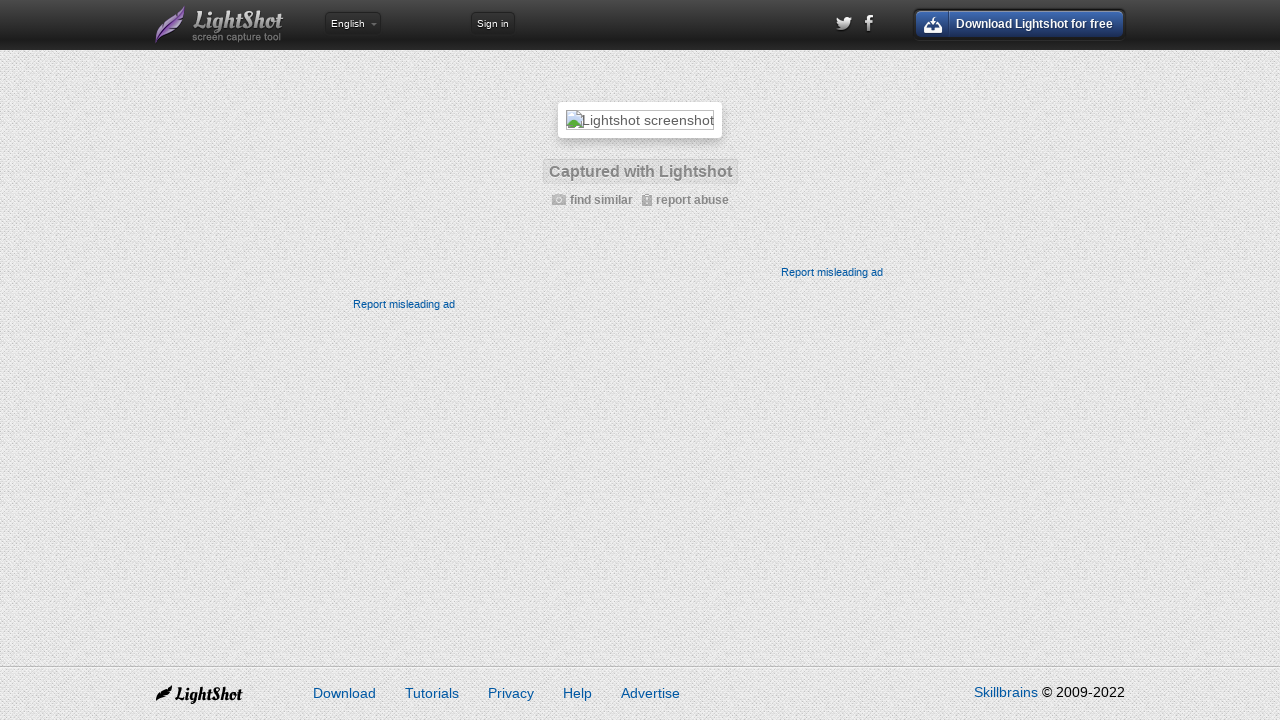

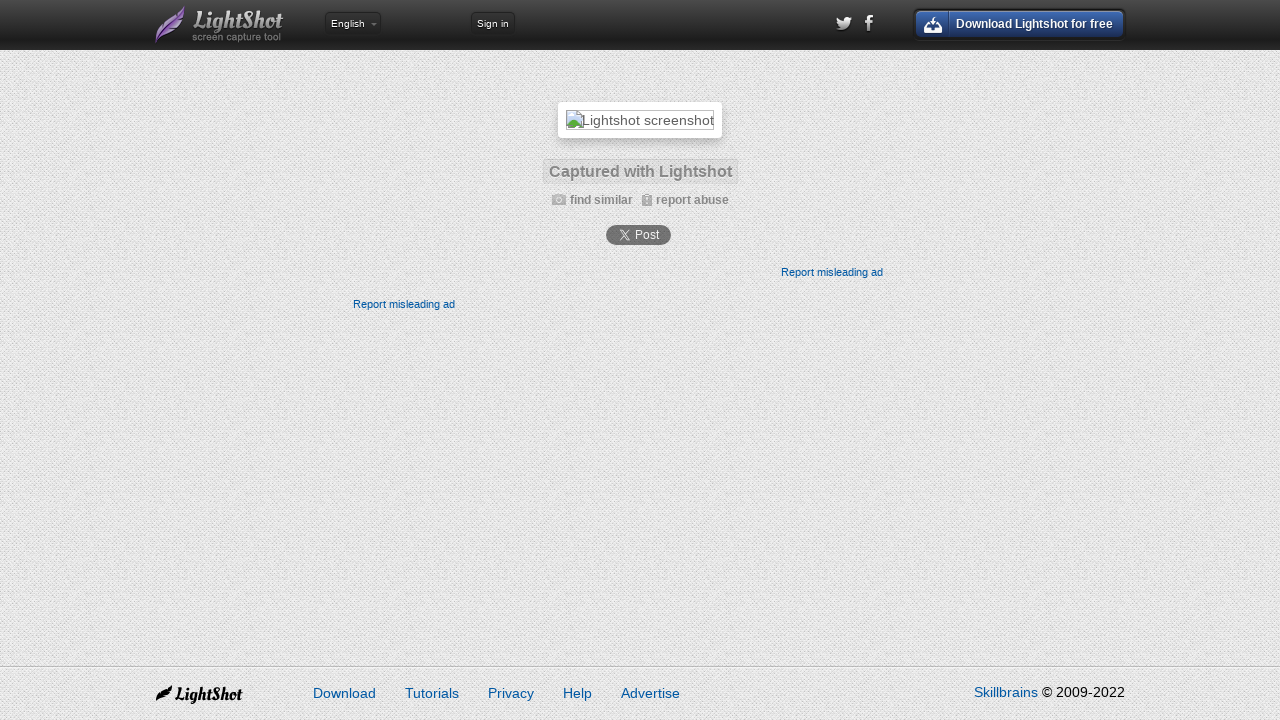